Tests right-click functionality on DemoQA by navigating to the Buttons page and performing a context click to verify the success message.

Starting URL: https://demoqa.com/

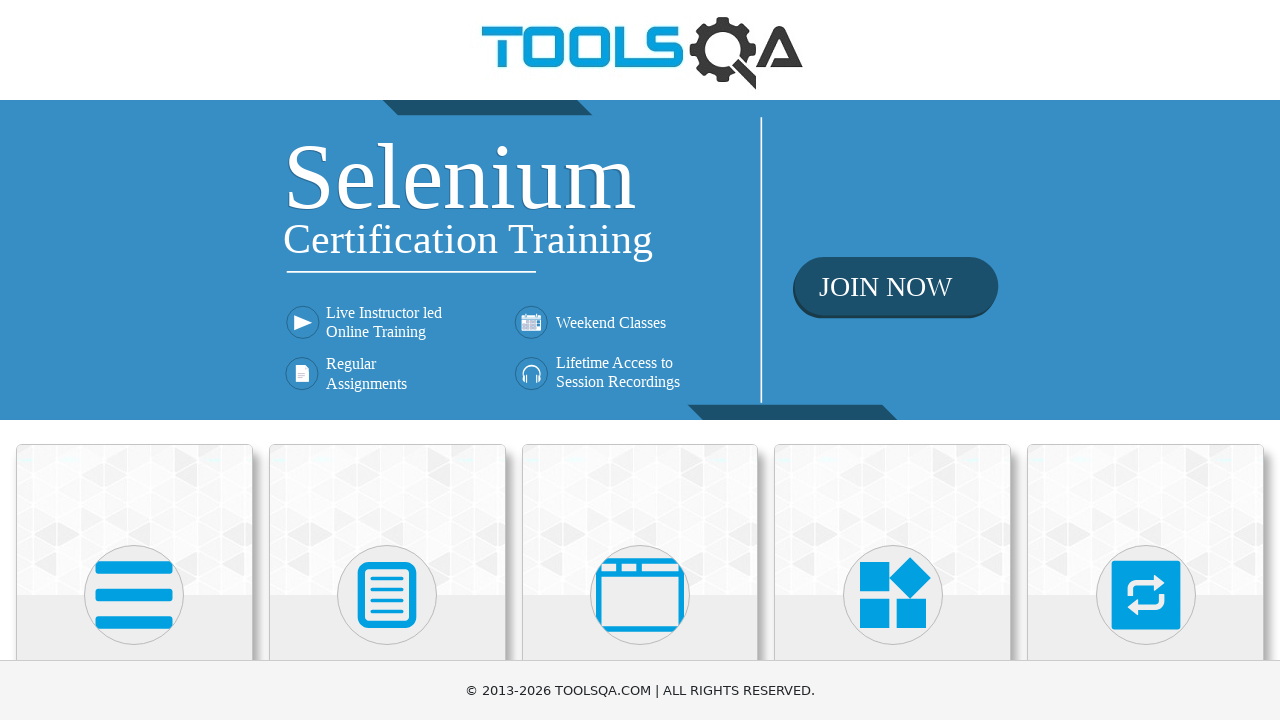

Clicked on Elements card at (134, 360) on xpath=//h5[text()='Elements']
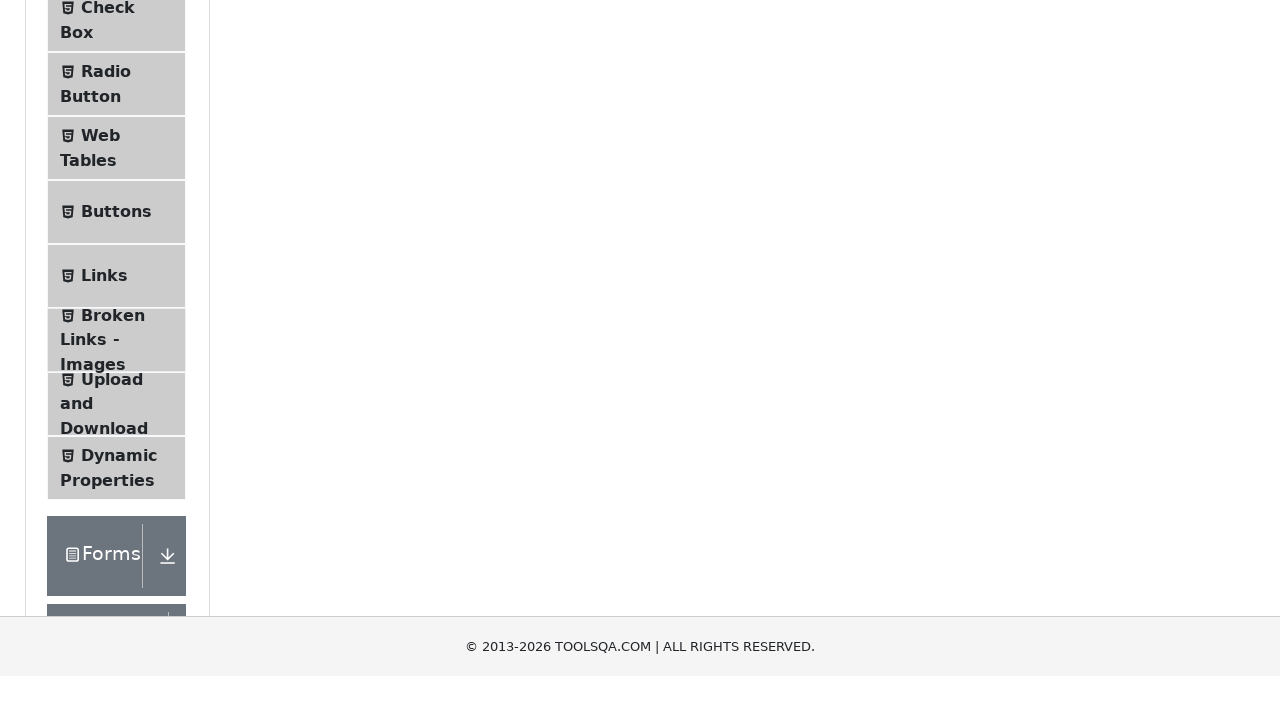

Clicked on Buttons menu item to navigate to Buttons page at (116, 517) on xpath=//span[@class='text' and text()='Buttons']
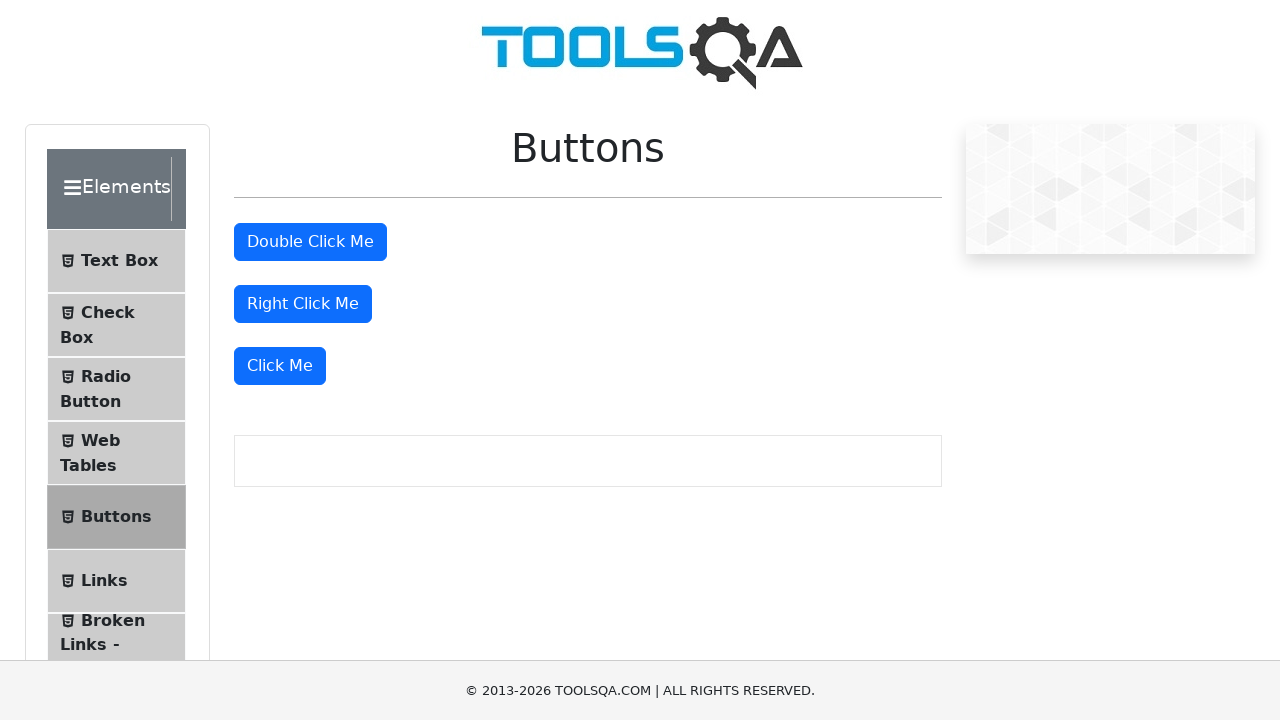

Performed right-click on the right click button at (303, 304) on #rightClickBtn
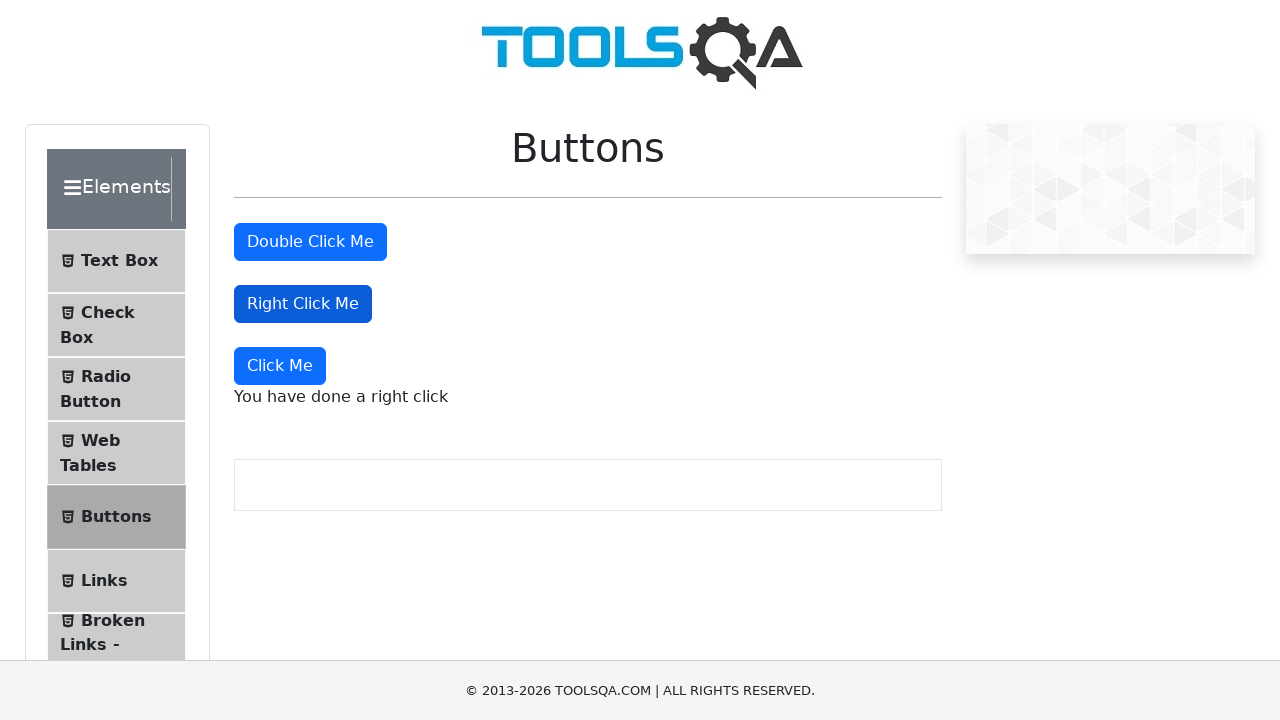

Right-click success message appeared
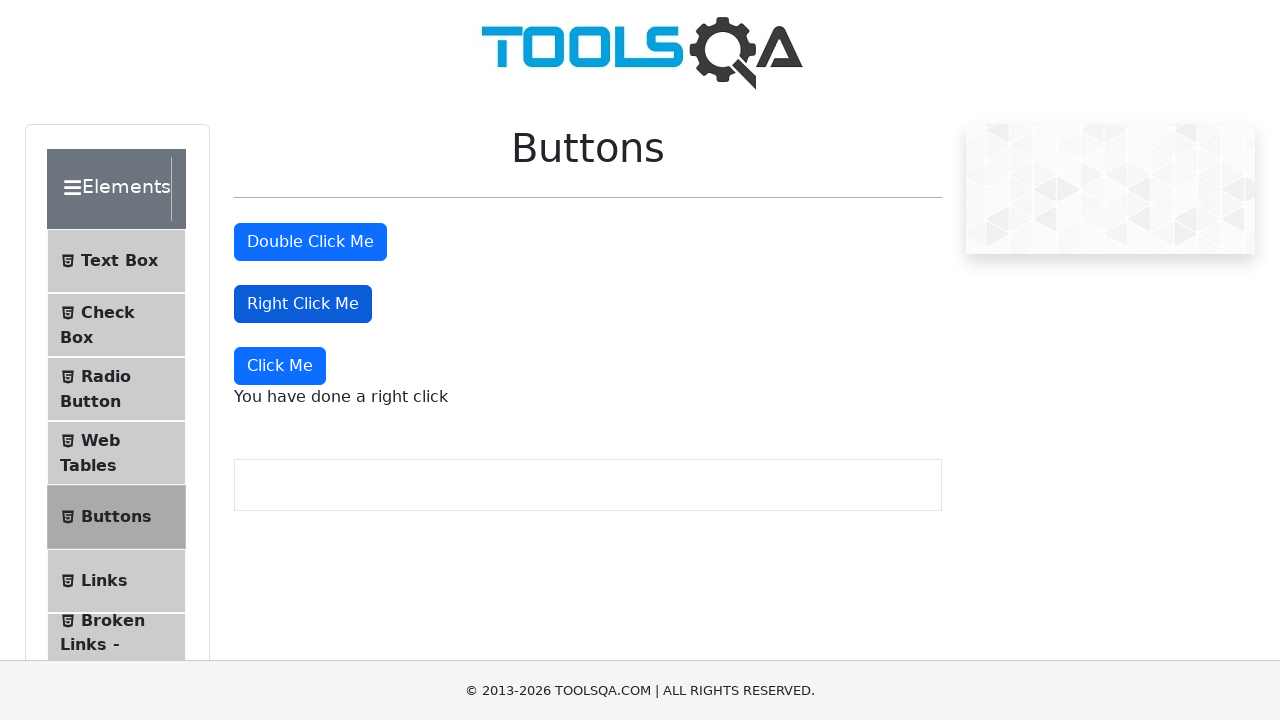

Retrieved right-click success message text
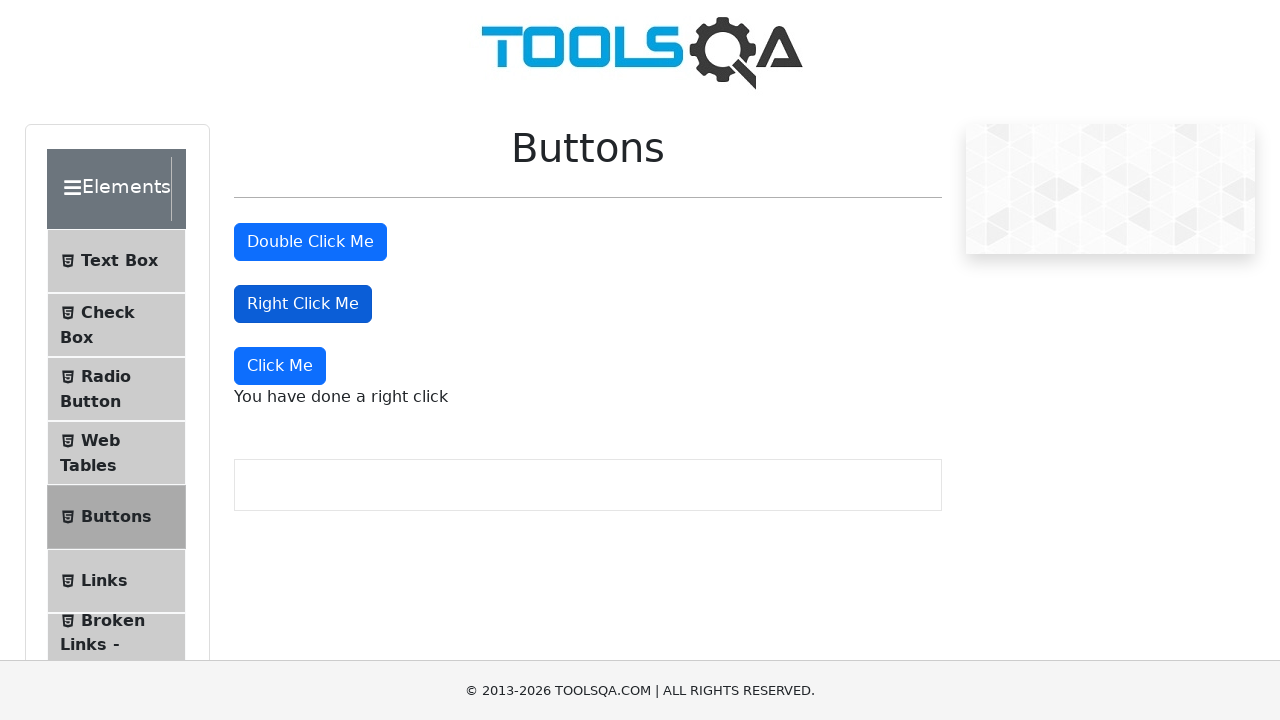

Verified success message equals 'You have done a right click'
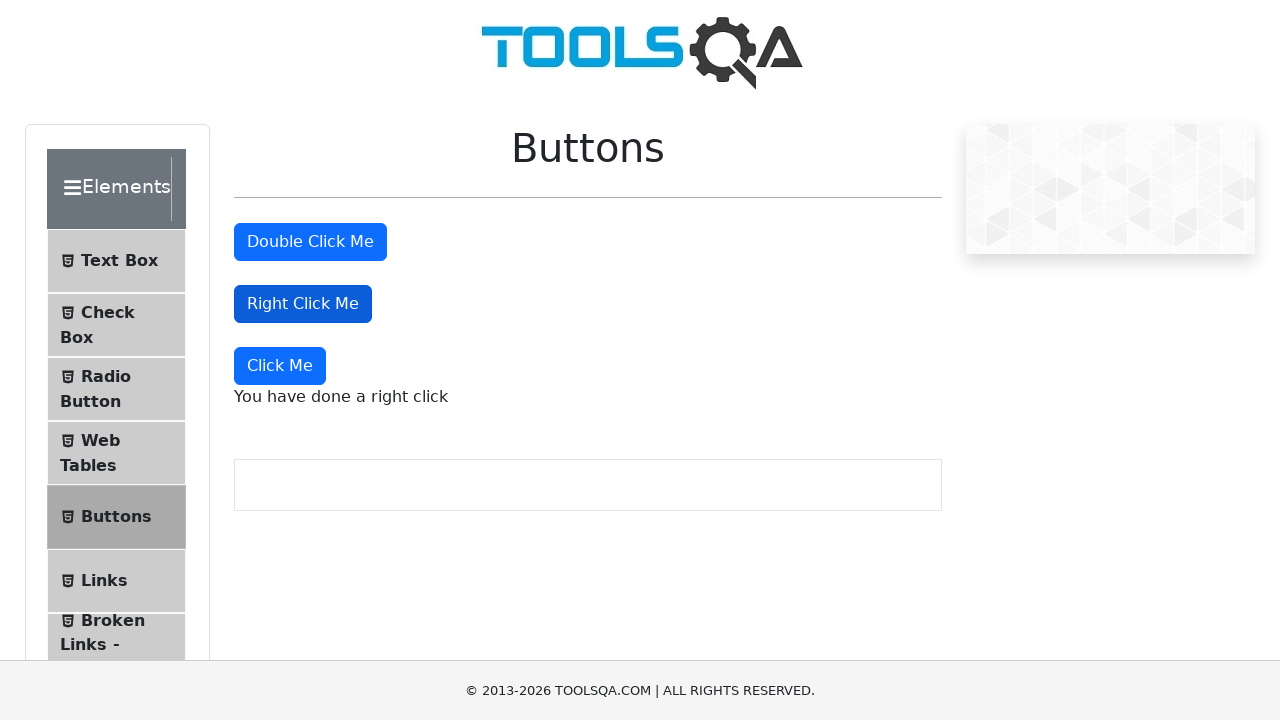

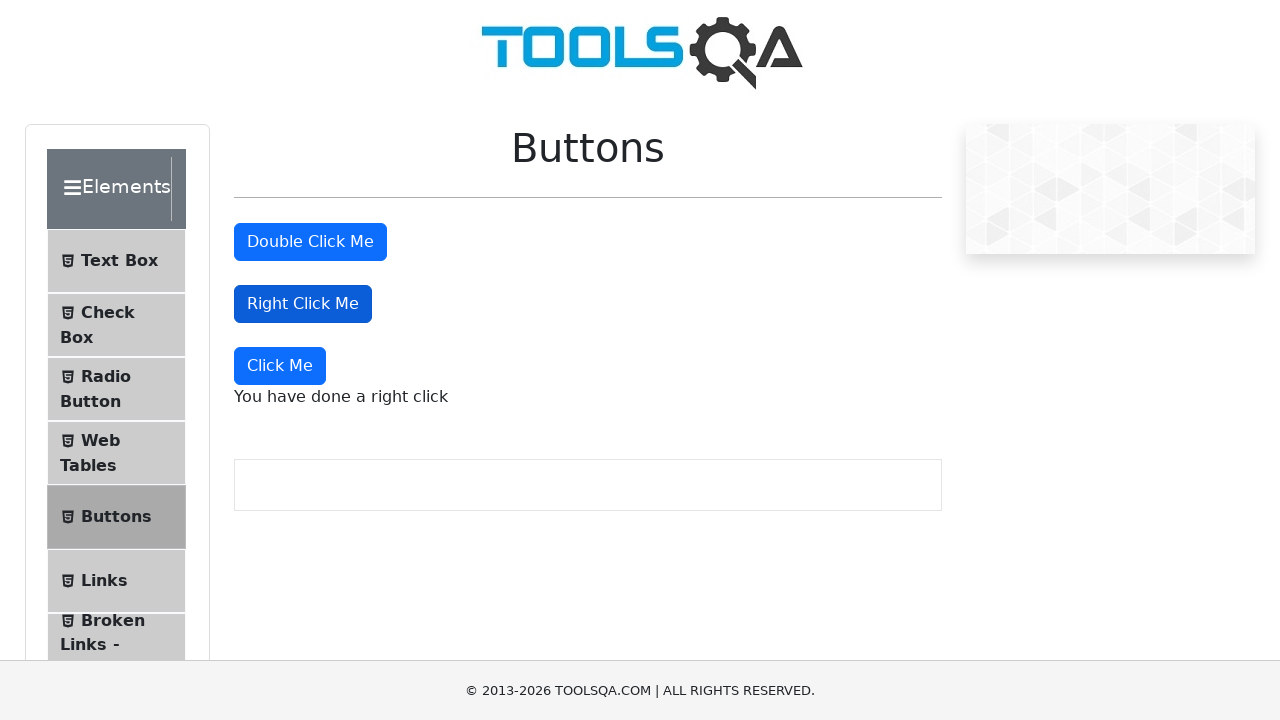